Tests the contact form validation on Jupiter Toys website by submitting an empty form to trigger validation errors, then filling in required fields (forename, email, message) and verifying the errors disappear.

Starting URL: https://jupiter.cloud.planittesting.com

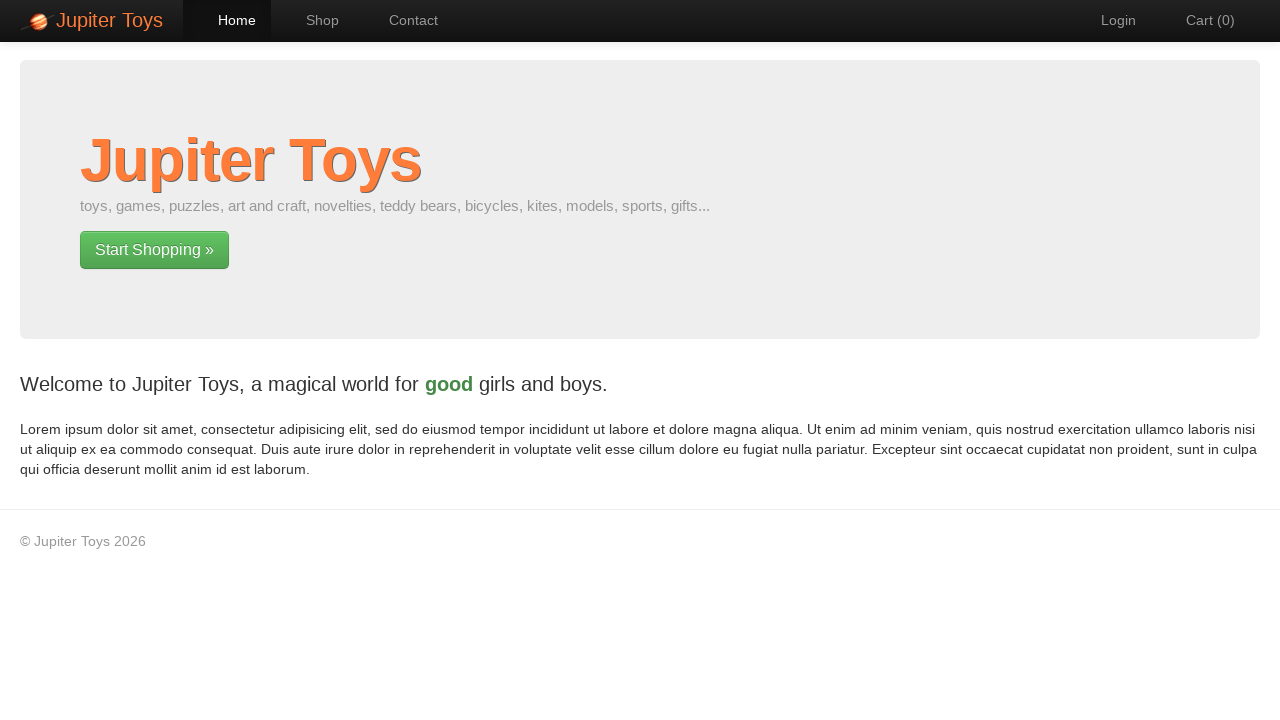

Clicked Contact link in navigation at (404, 20) on a[href='#/contact']
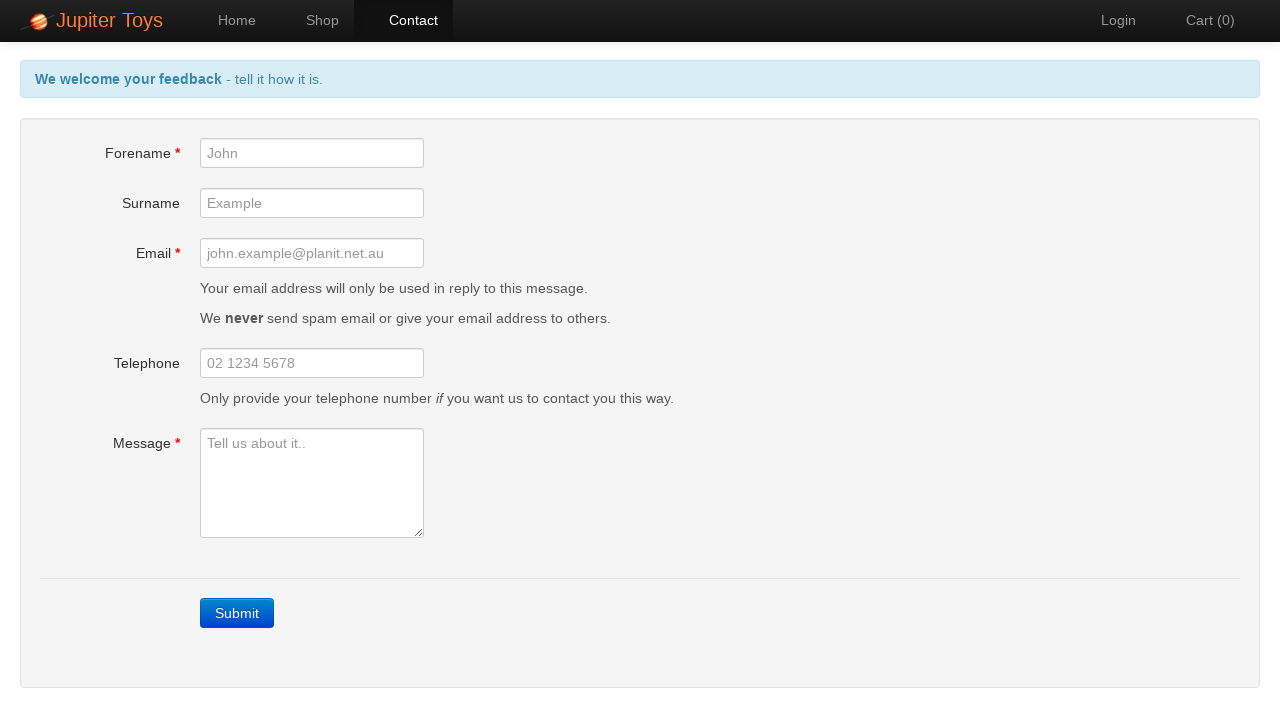

Clicked submit button without filling form to trigger validation errors at (237, 613) on a.btn-contact
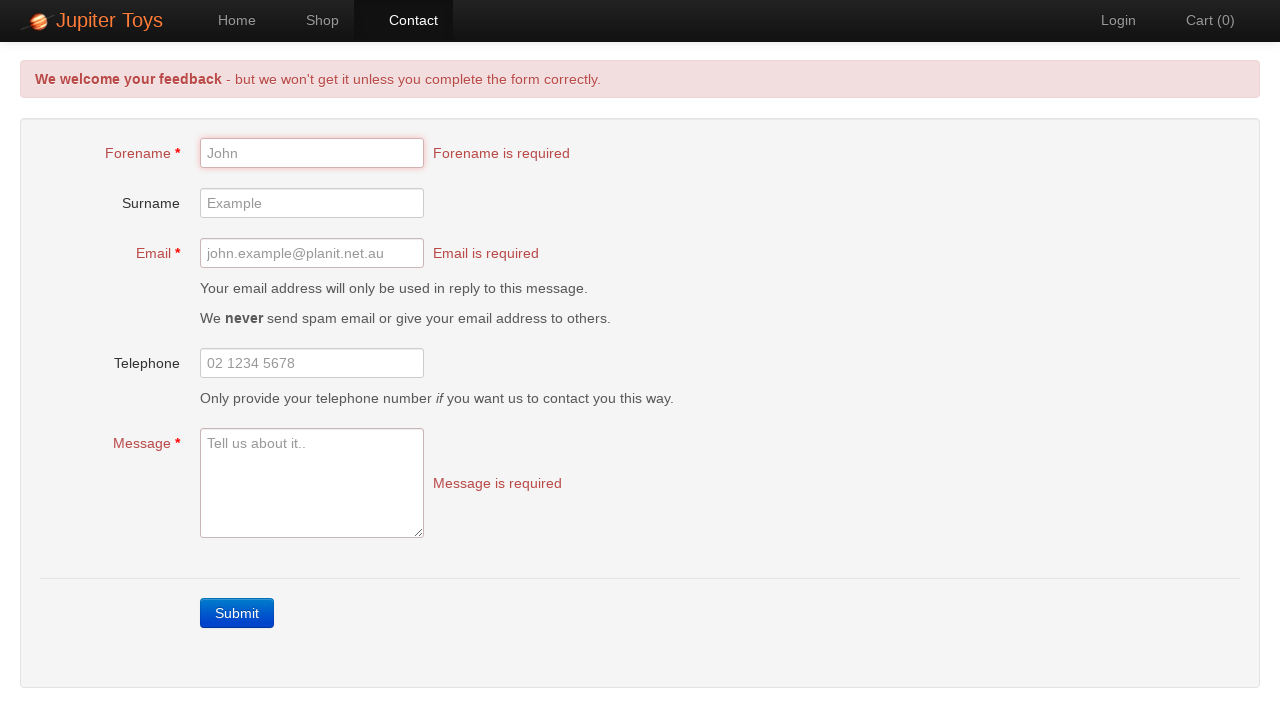

Alert error message appeared
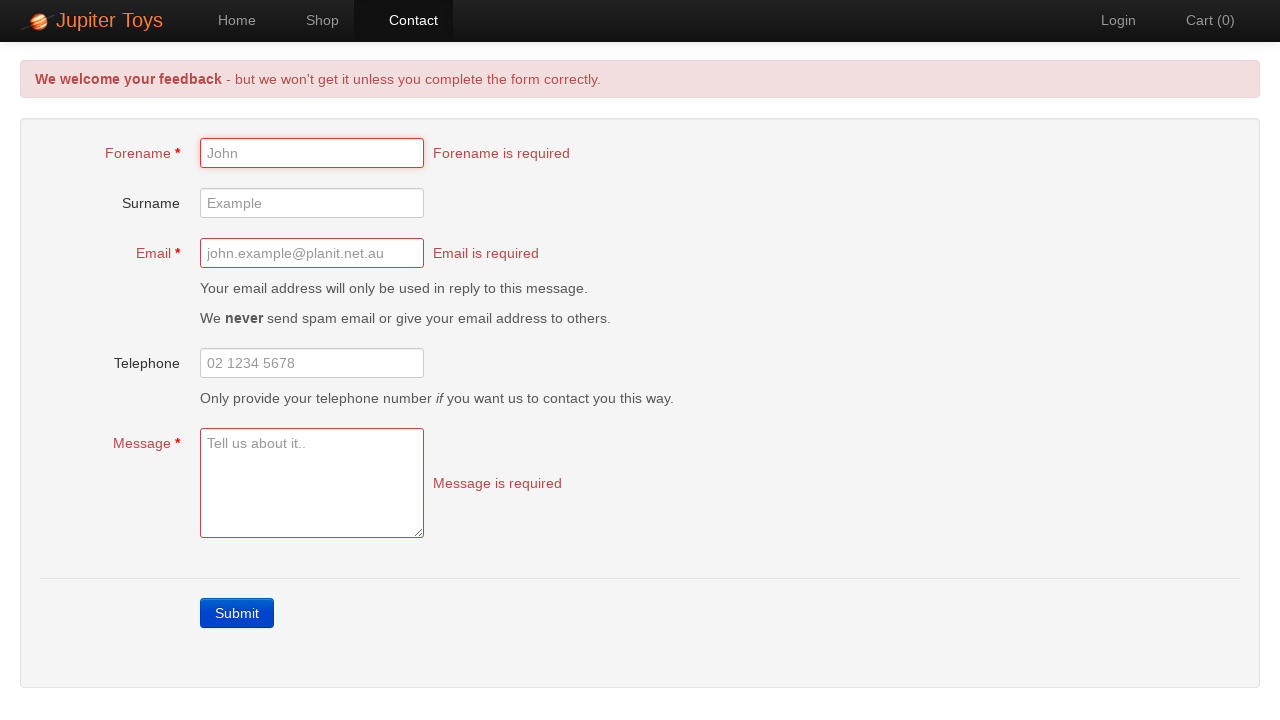

Forename error message displayed
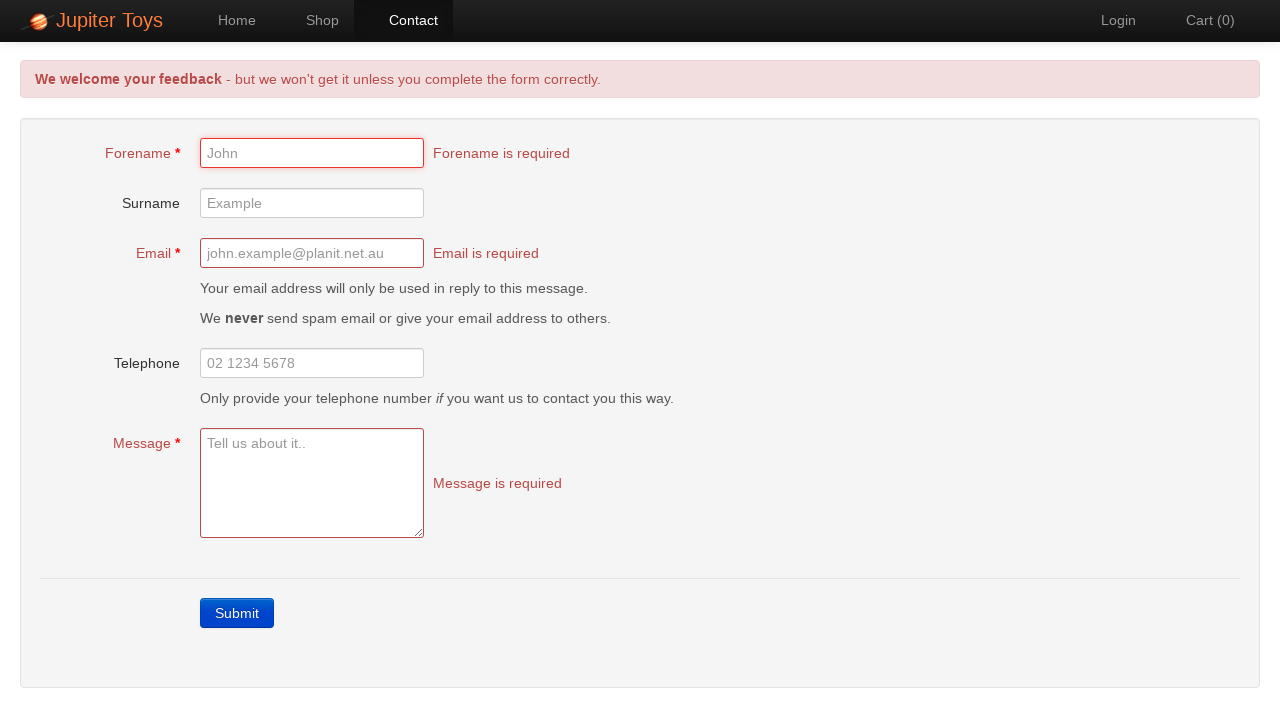

Email error message displayed
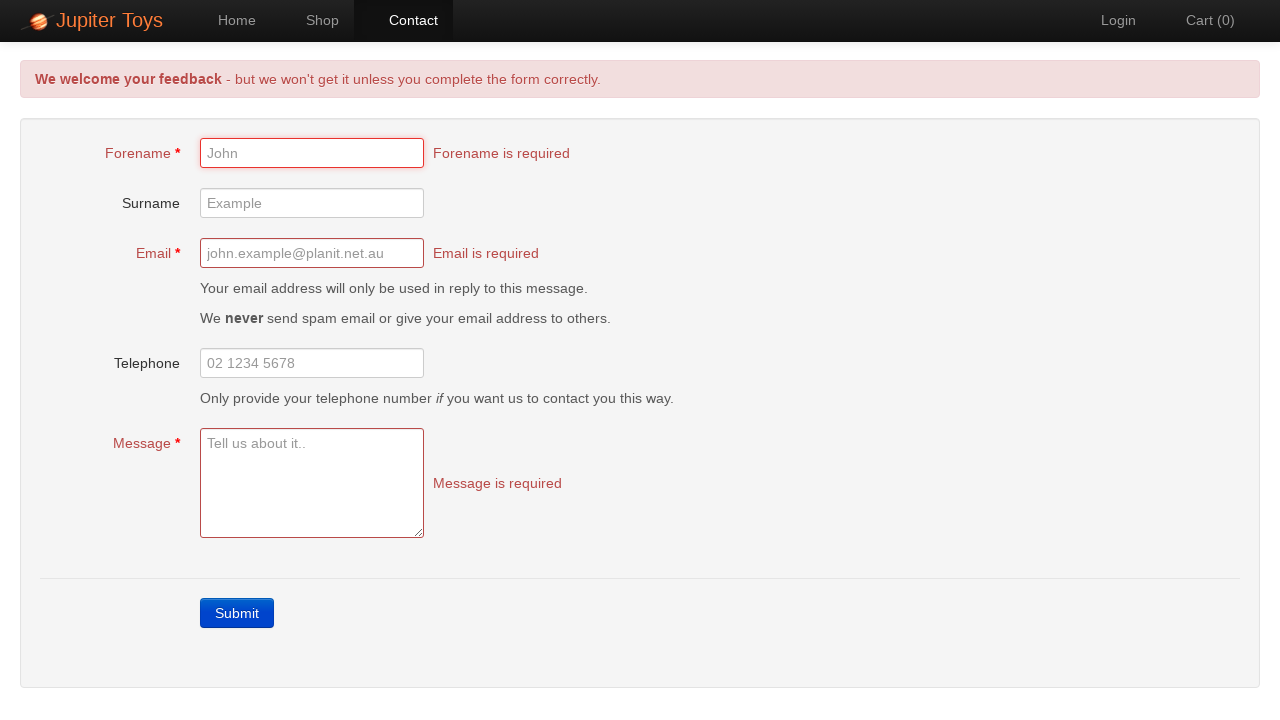

Message error message displayed
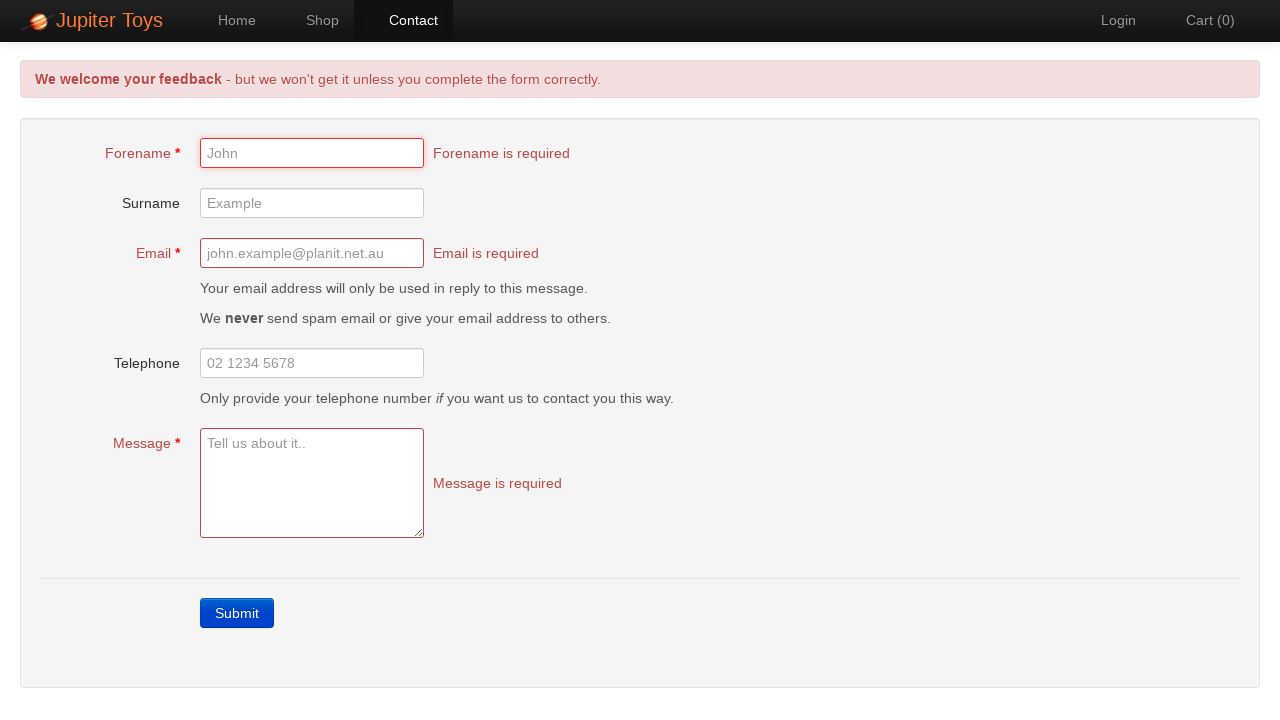

Filled forename field with 'Jasmine' on #forename
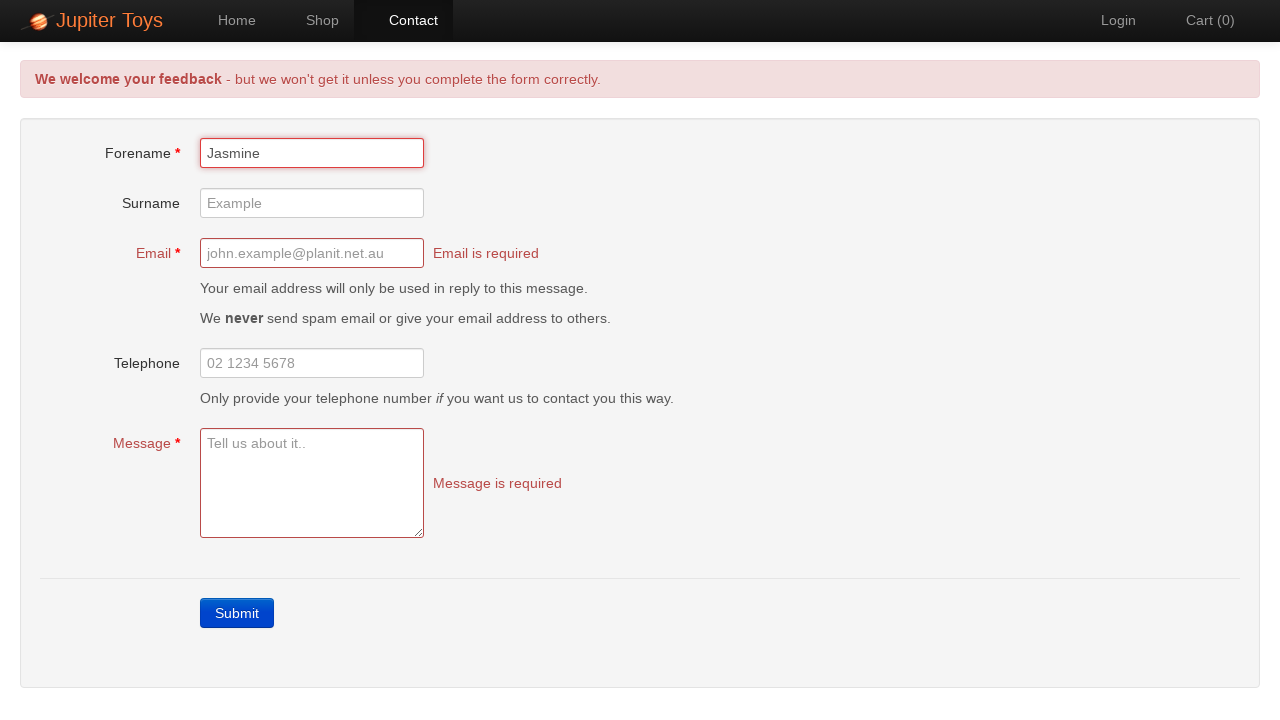

Filled email field with 'jasmine_test@planit.com' on #email
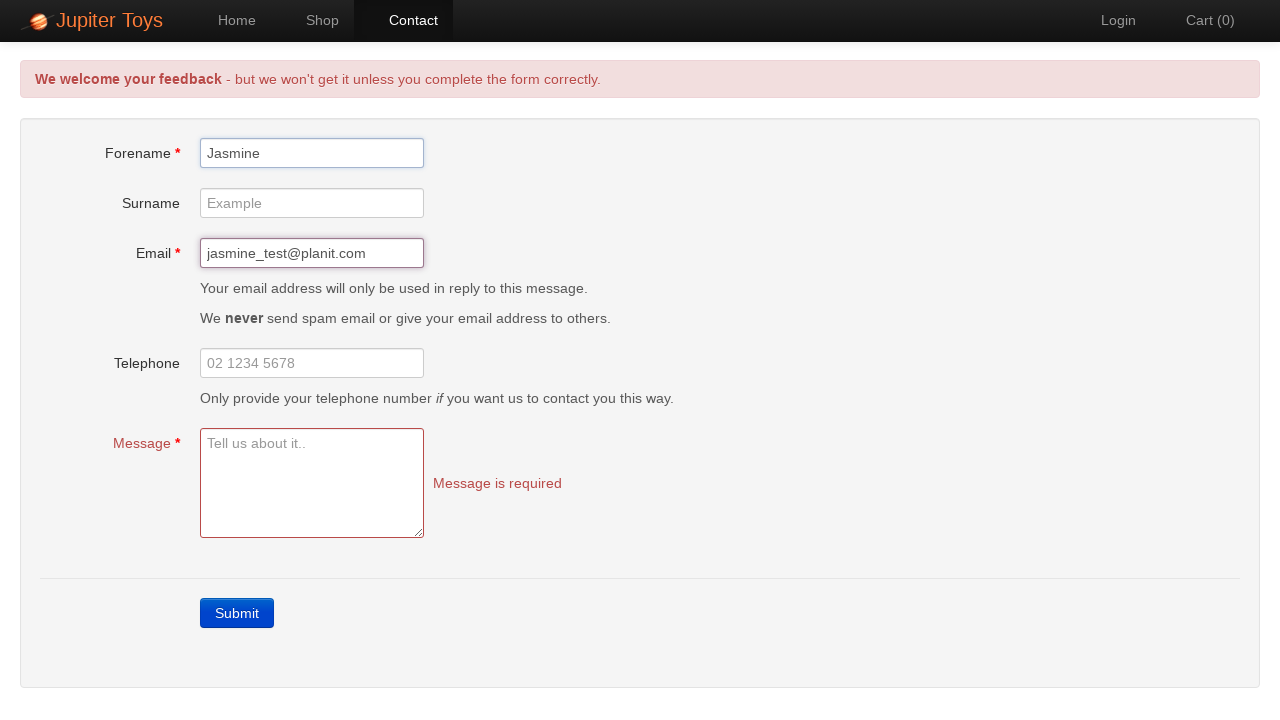

Filled message field with 'Hey there! This is a test.' on #message
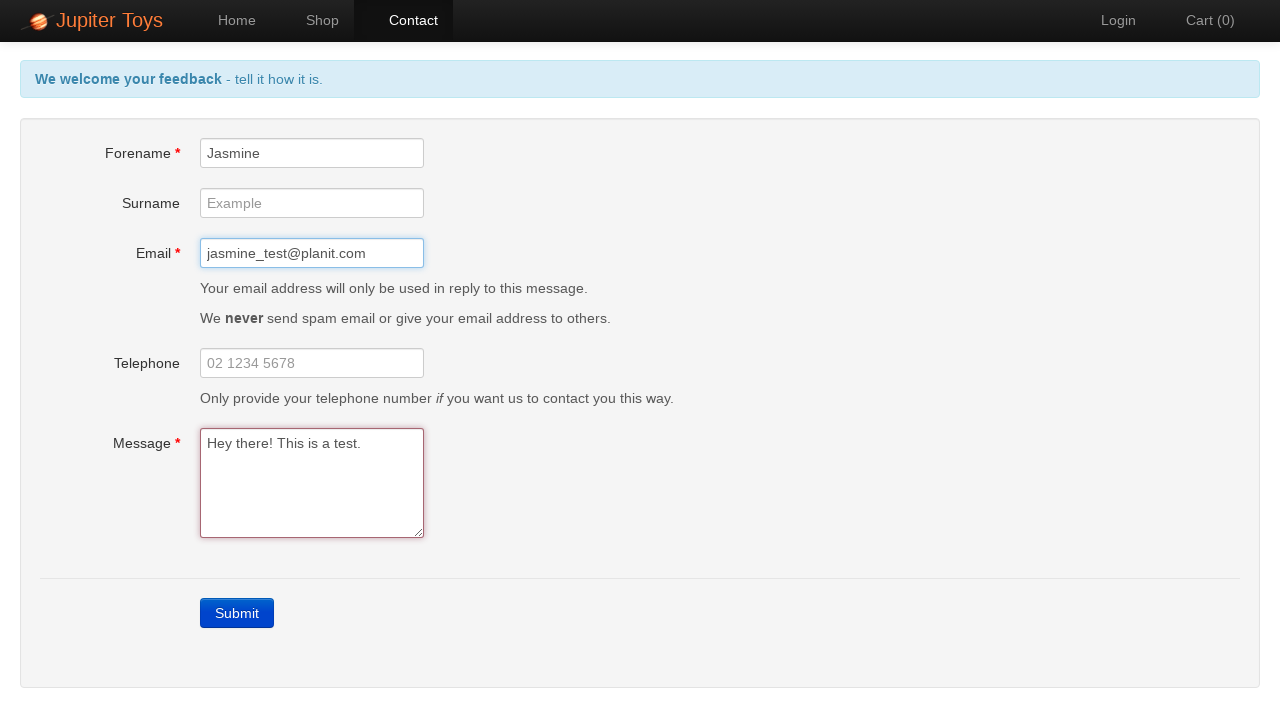

Alert error message disappeared
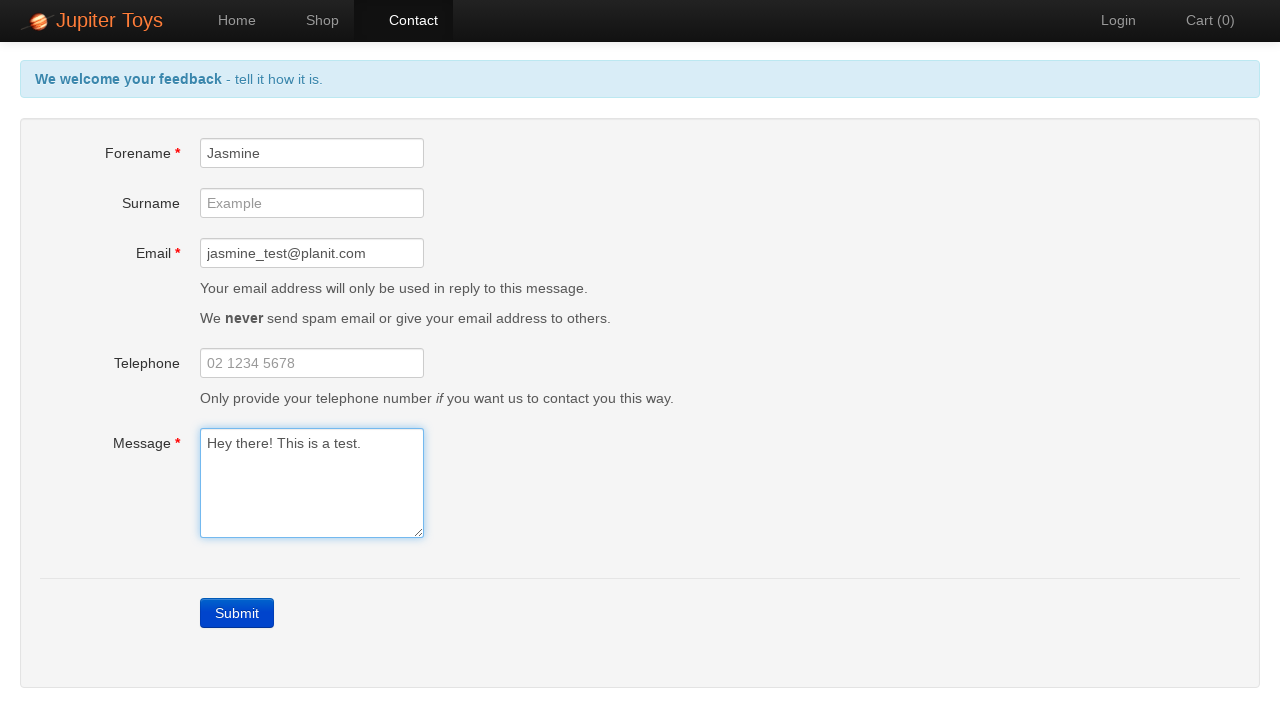

Forename error message disappeared
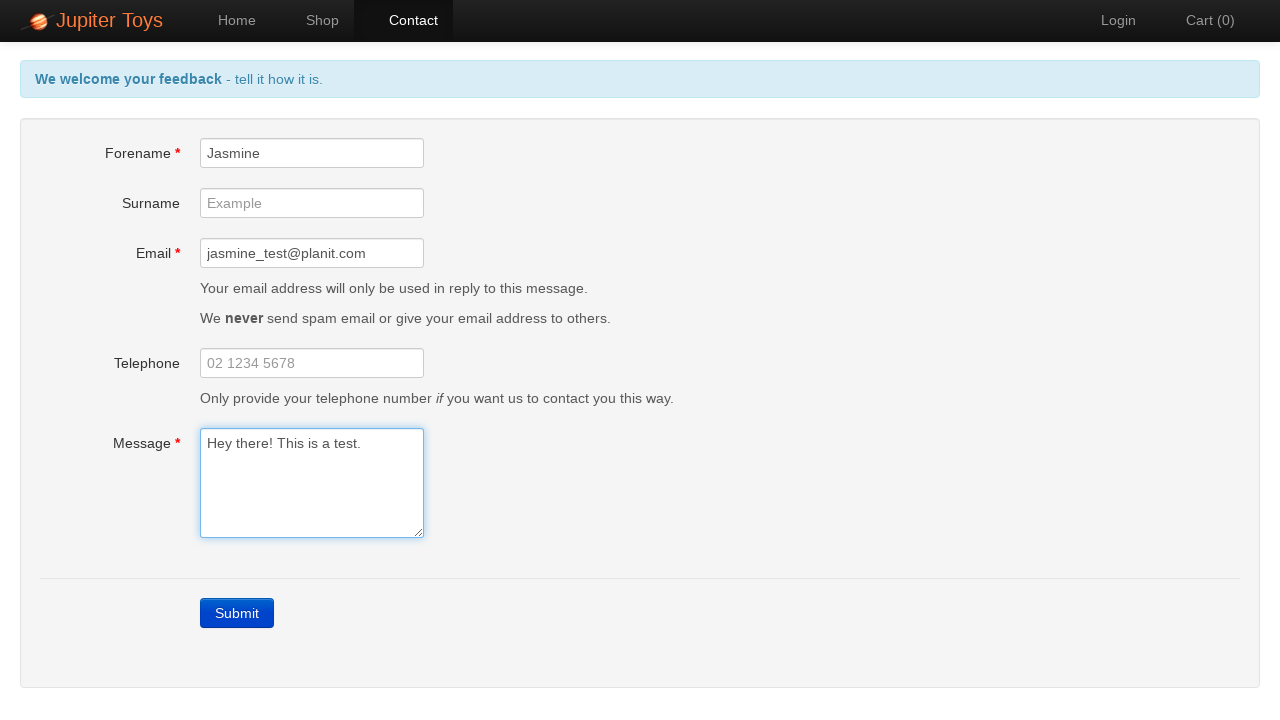

Email error message disappeared
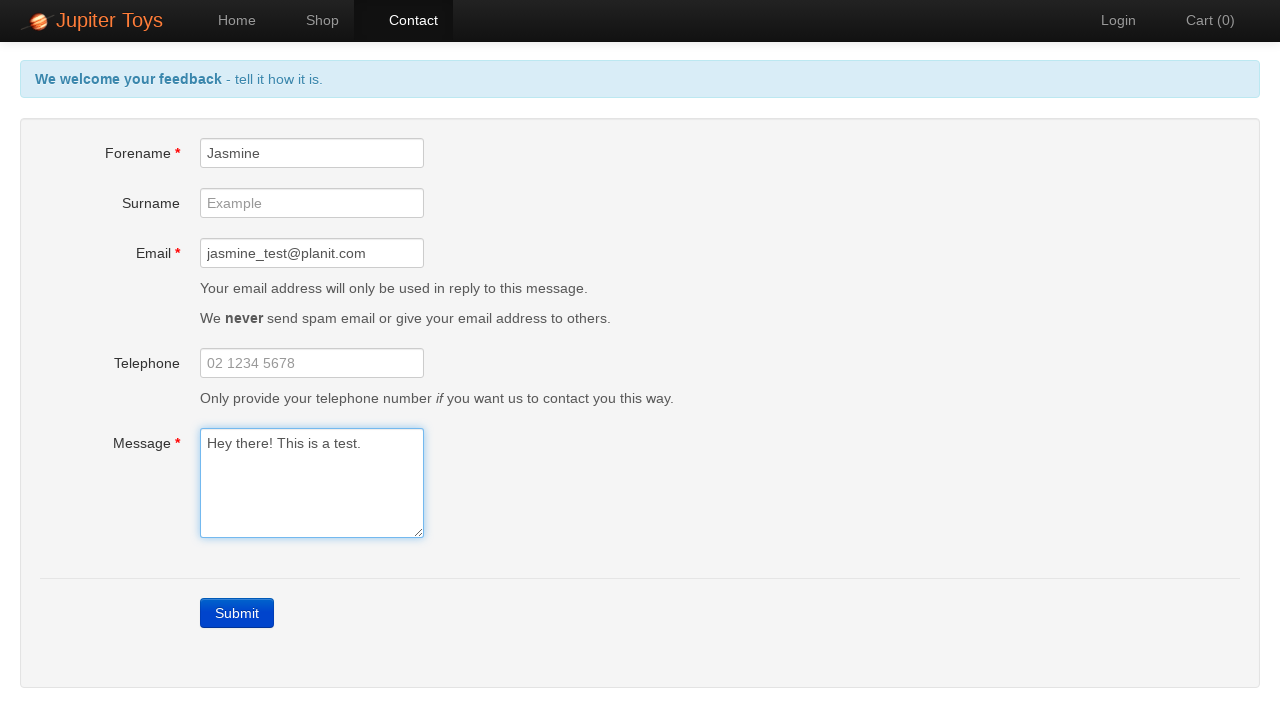

Message error message disappeared
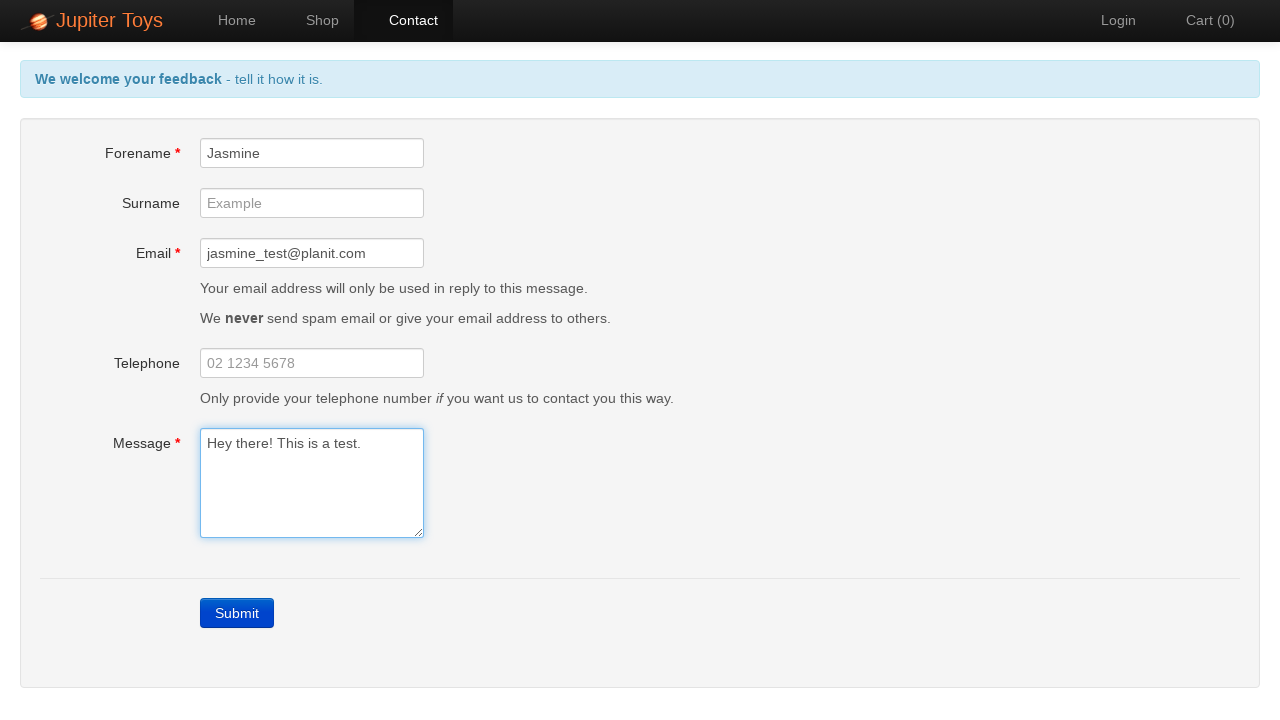

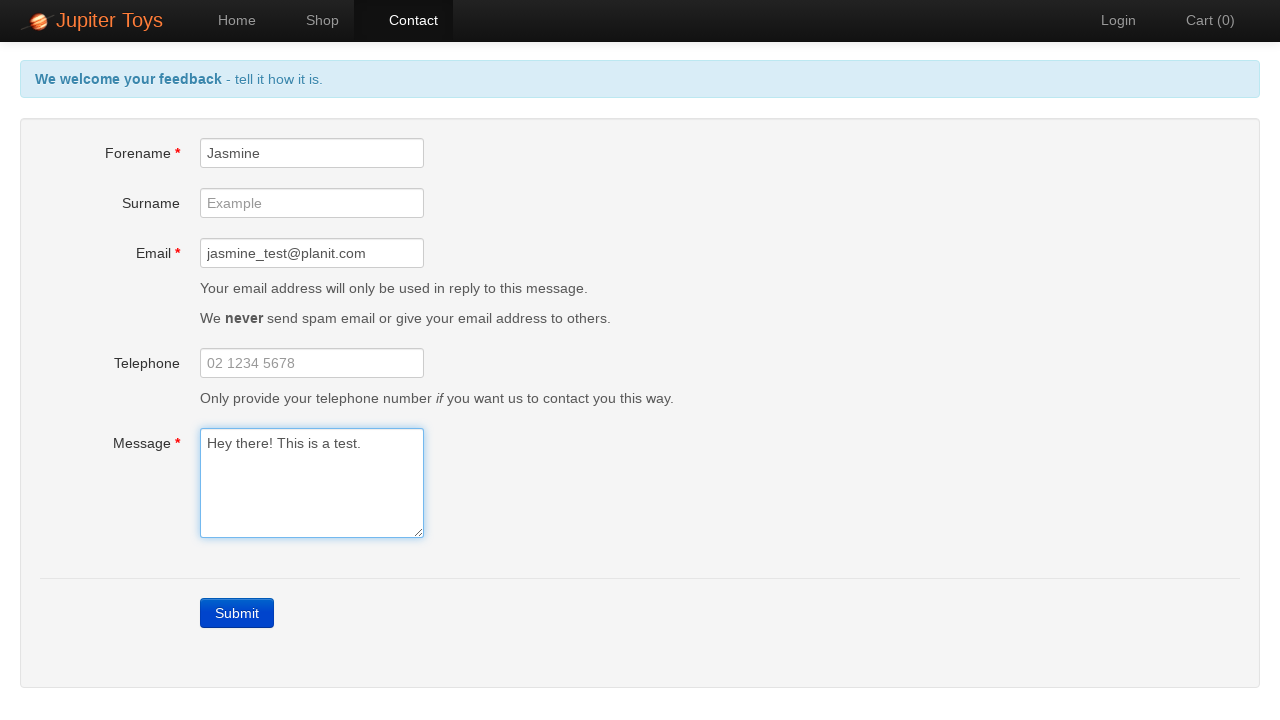